Navigates to the Selenium inputs test page and verifies the page loads by checking the URL

Starting URL: https://www.selenium.dev/selenium/web/inputs.html

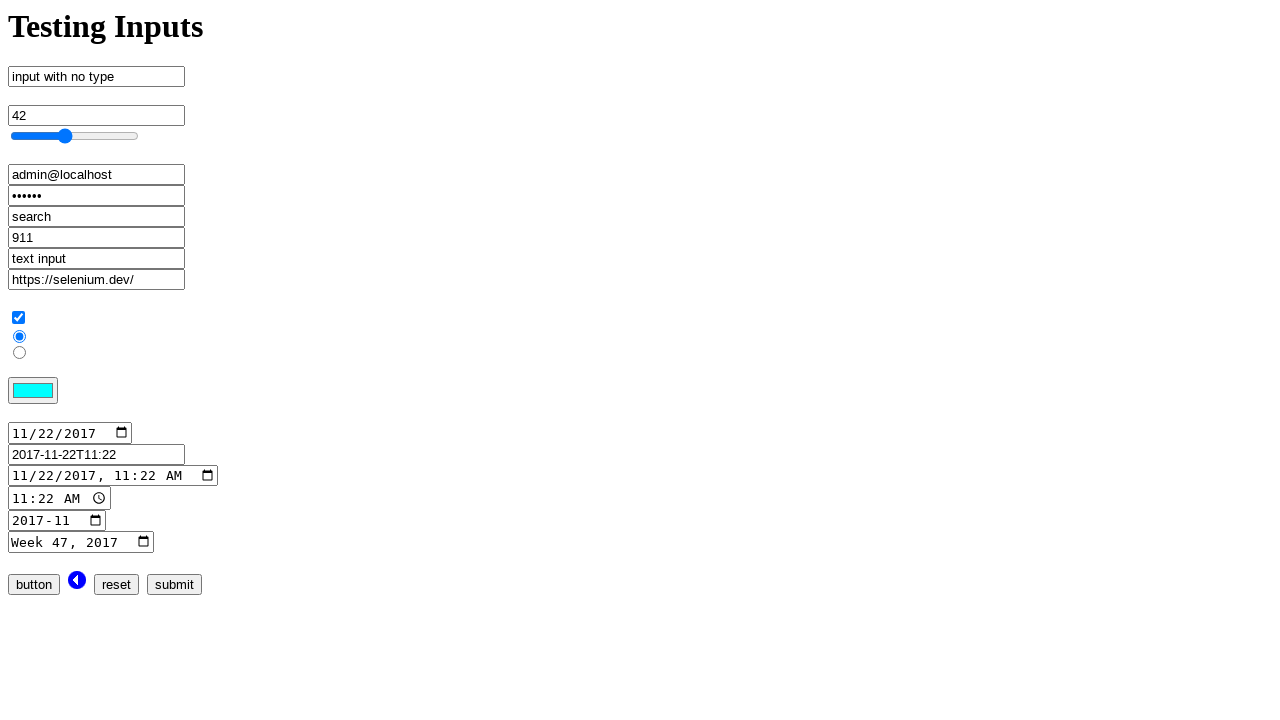

Retrieved current URL from page
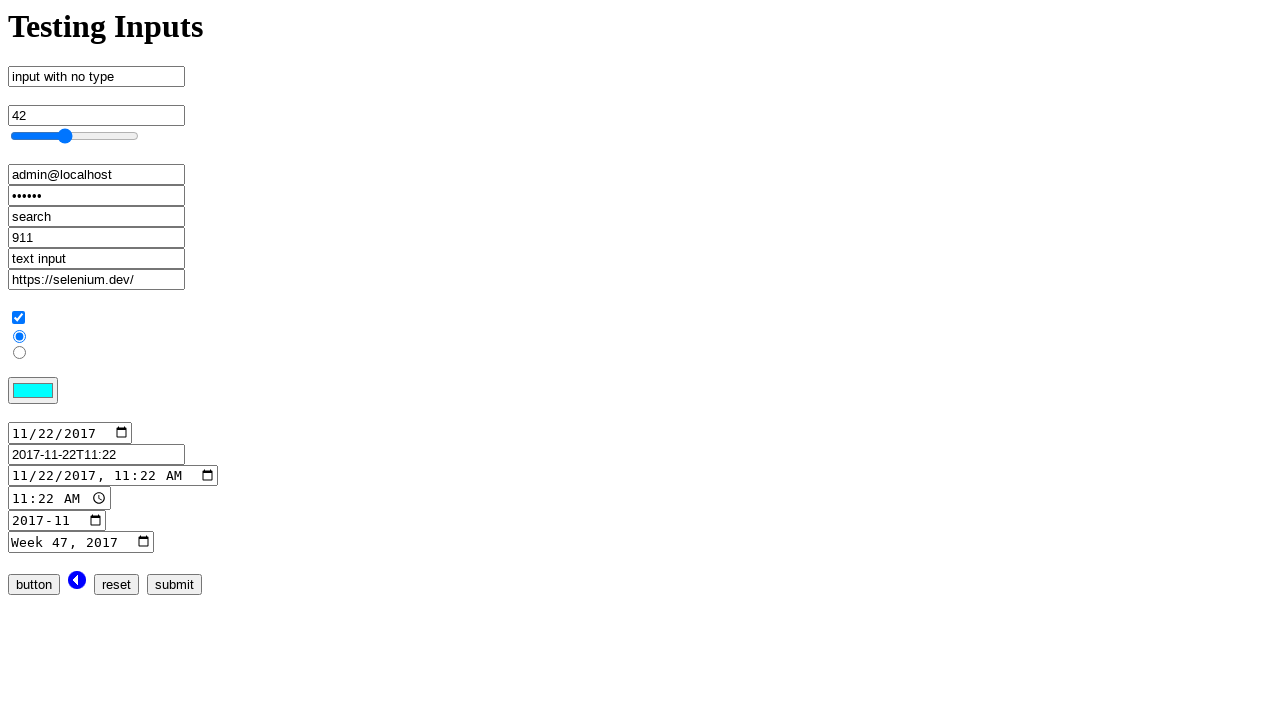

Printed current URL to console
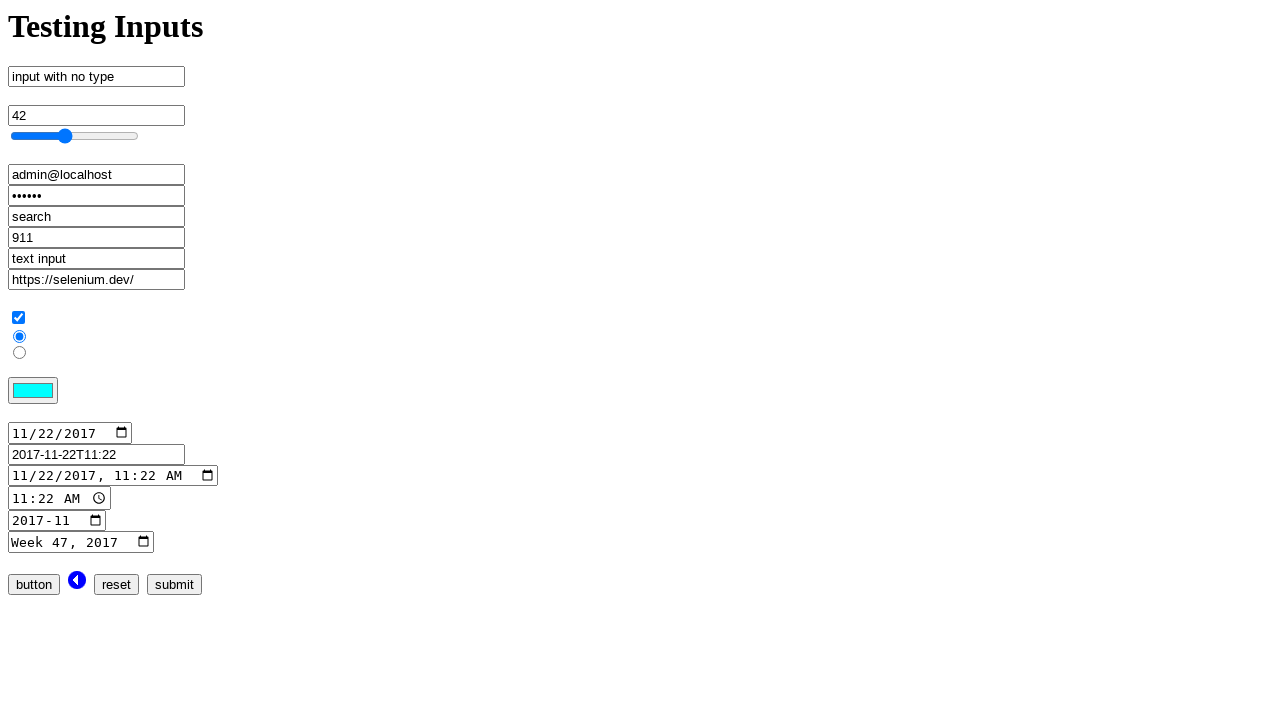

Waited for input elements to be present on Selenium inputs test page
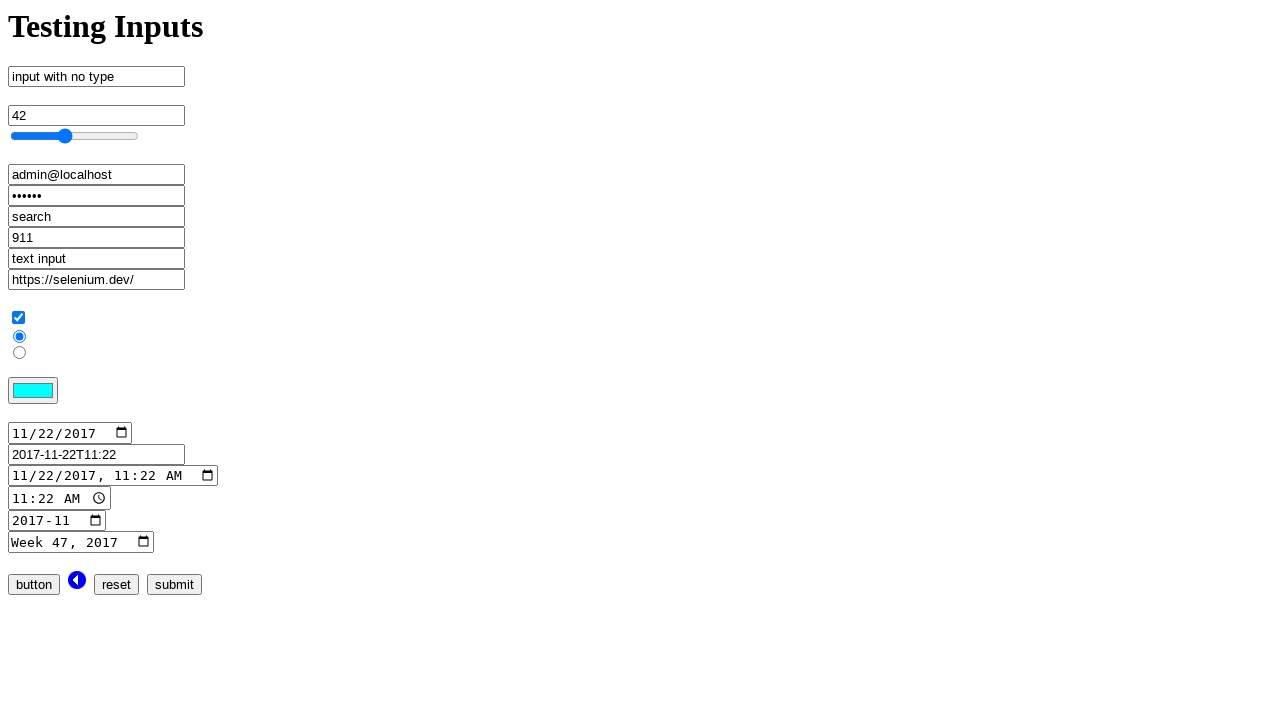

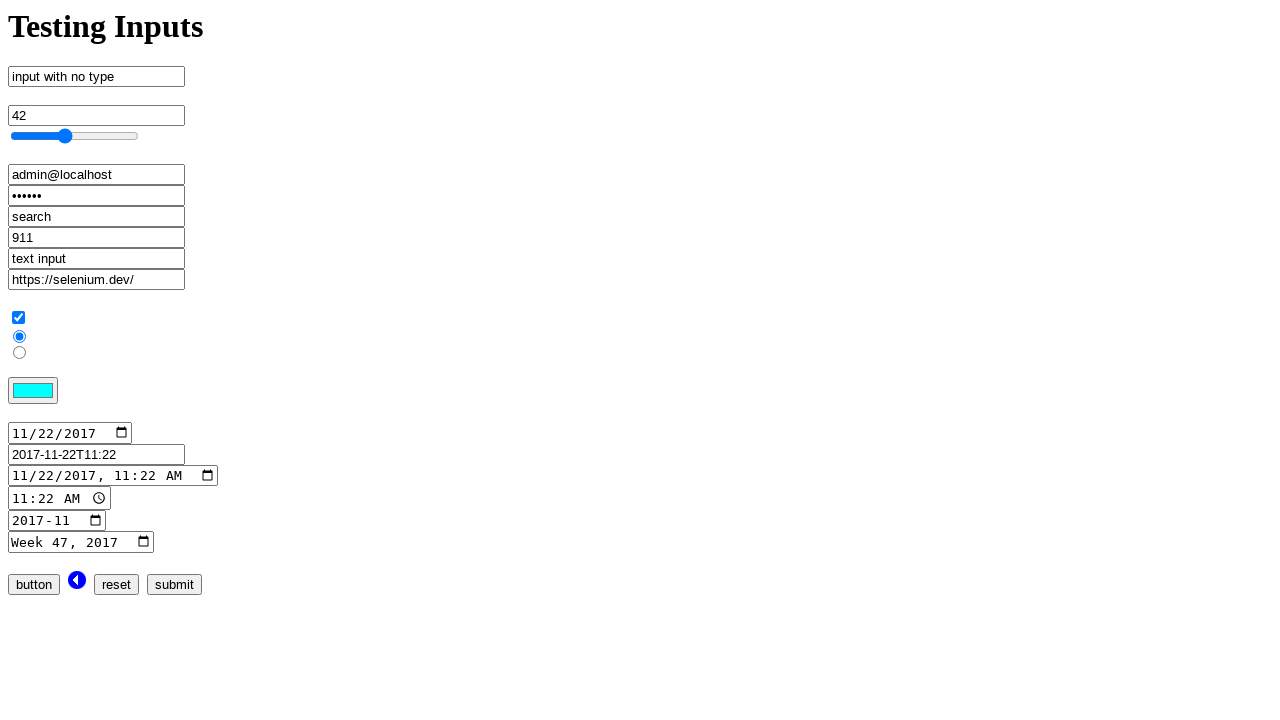